Tests the complete flight booking flow on BlazeDemo by selecting departure/arrival cities, choosing a flight, and filling in passenger purchase information

Starting URL: https://blazedemo.com/

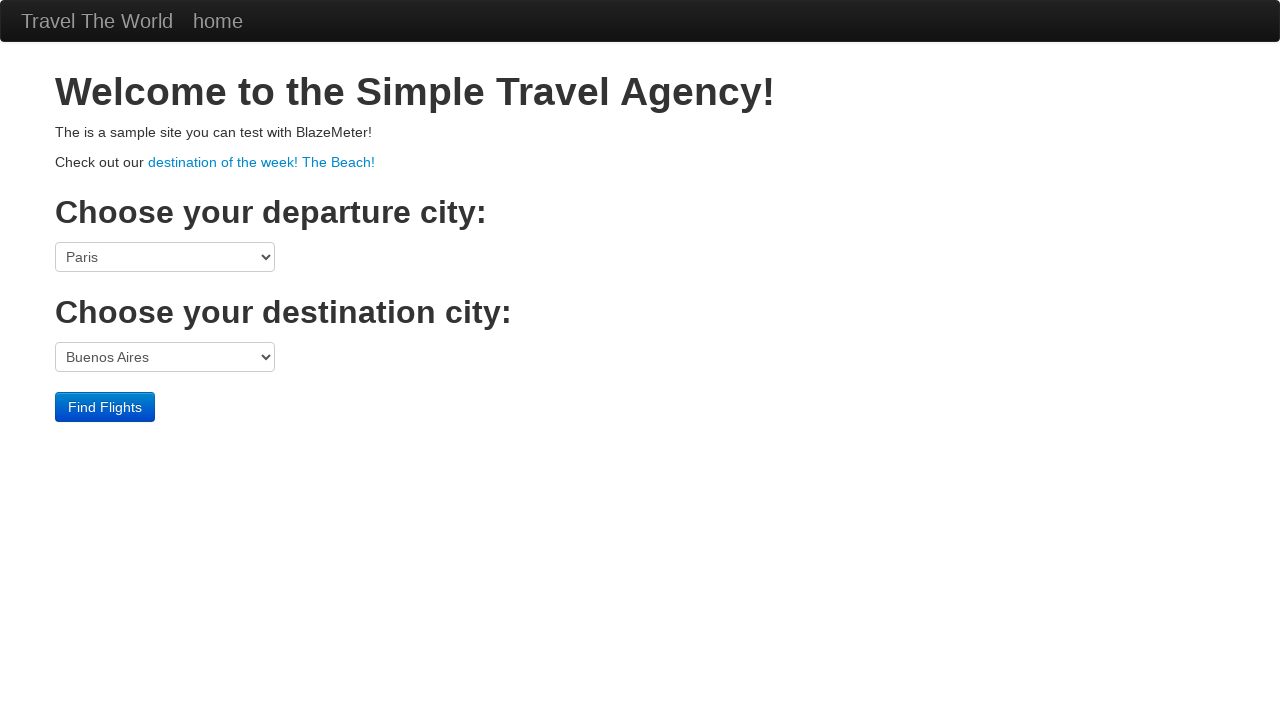

Selected 'Boston' as departure city on select[name='fromPort']
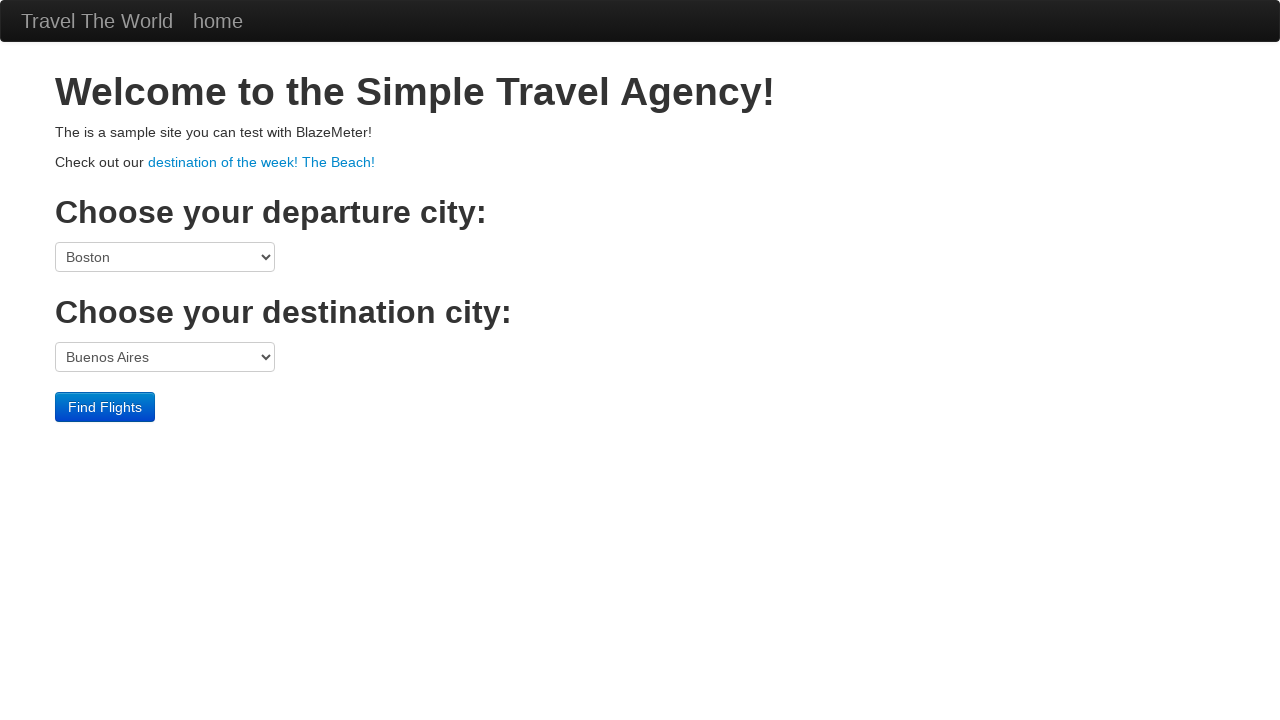

Selected 'Rome' as destination city on select[name='toPort']
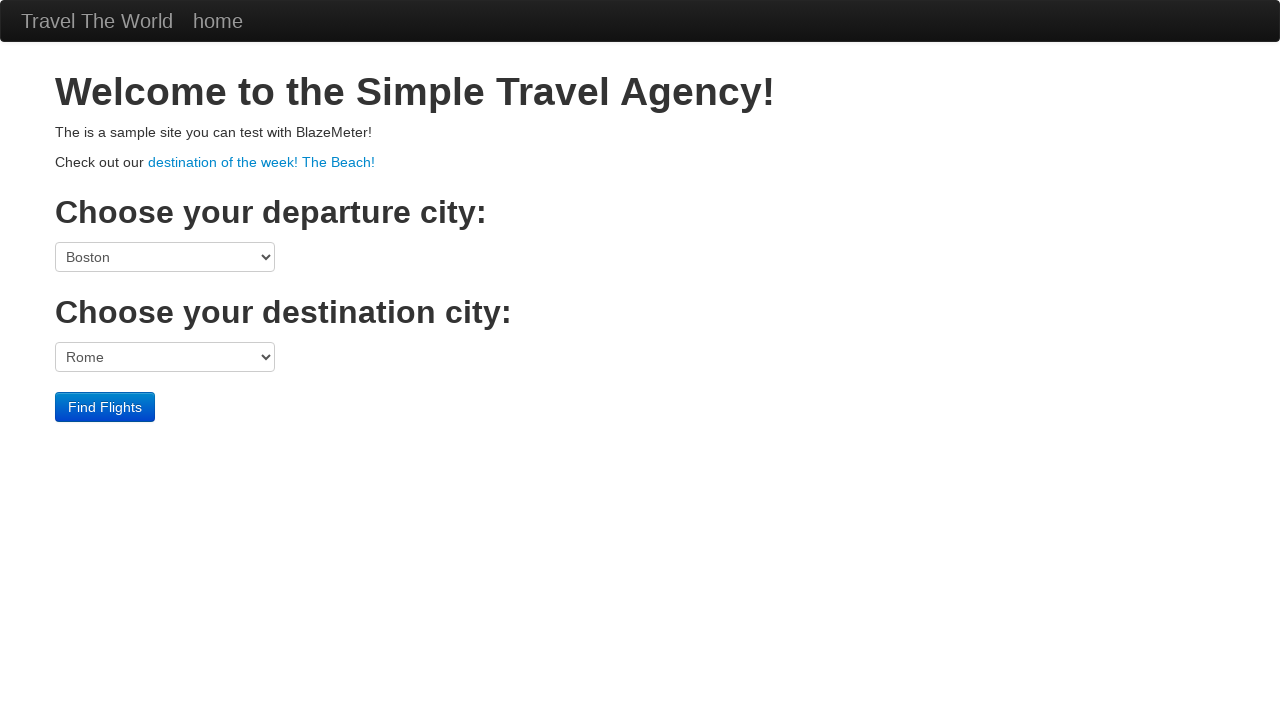

Clicked 'Find Flights' button to search for available flights at (105, 407) on xpath=/html/body/div[3]/form/div/input
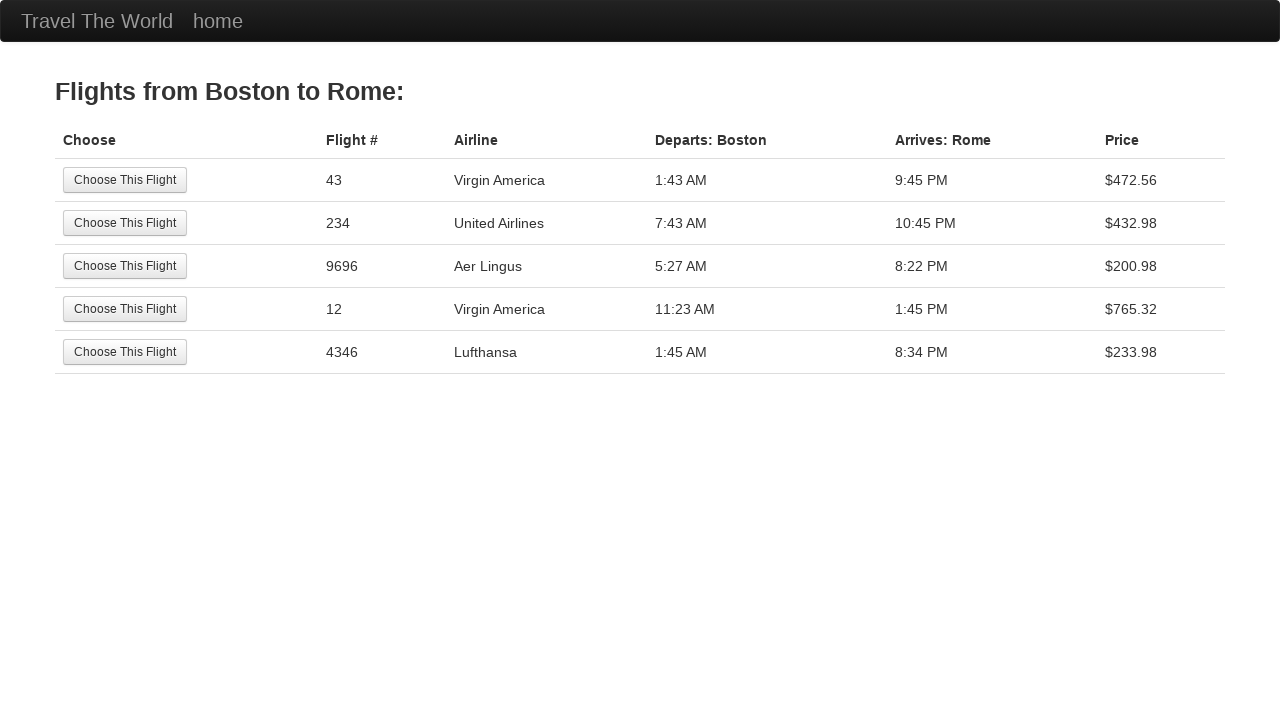

Selected the second flight option from available flights at (125, 223) on xpath=/html/body/div[2]/table/tbody/tr[2]/td[1]/input
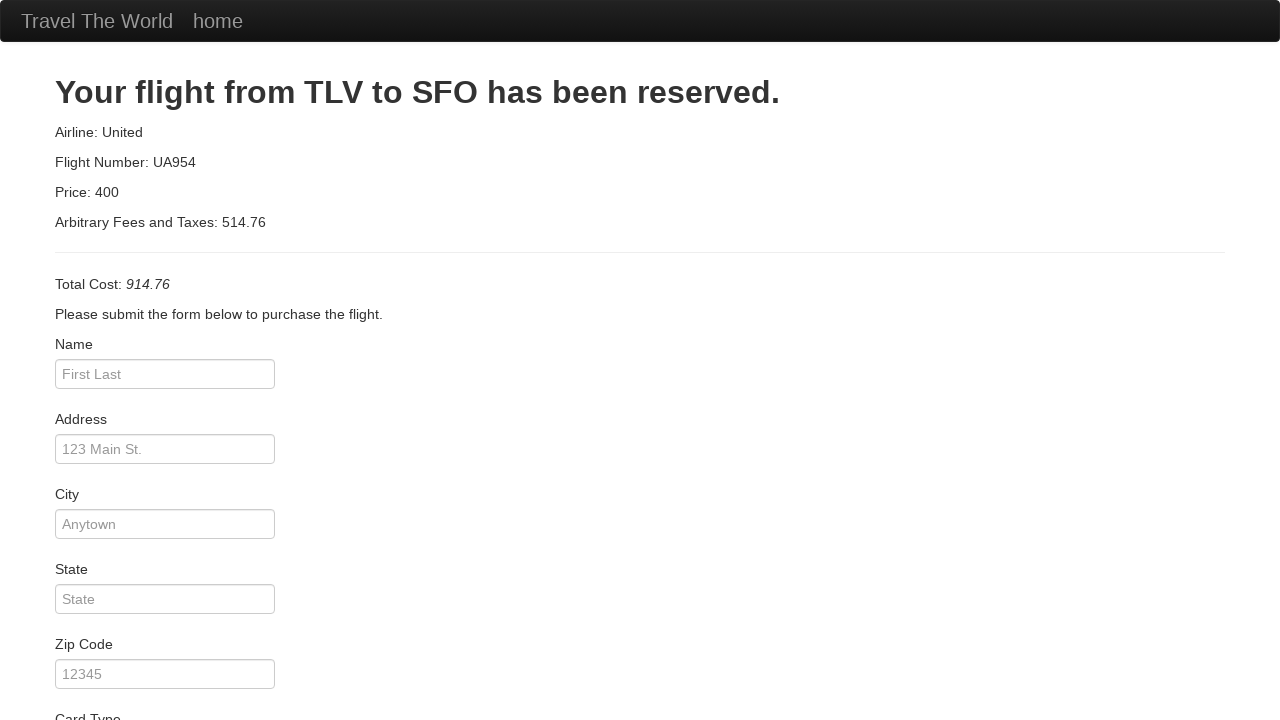

Cleared the passenger name field on #inputName
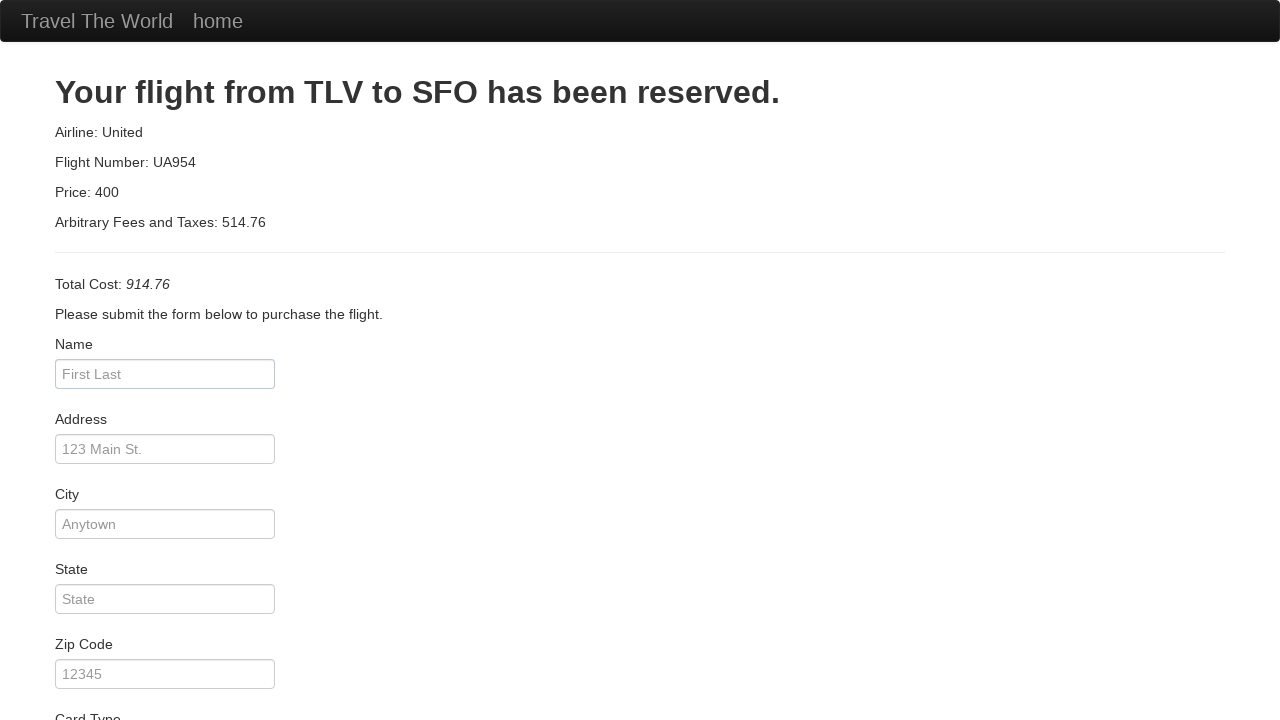

Entered 'John' as passenger name on #inputName
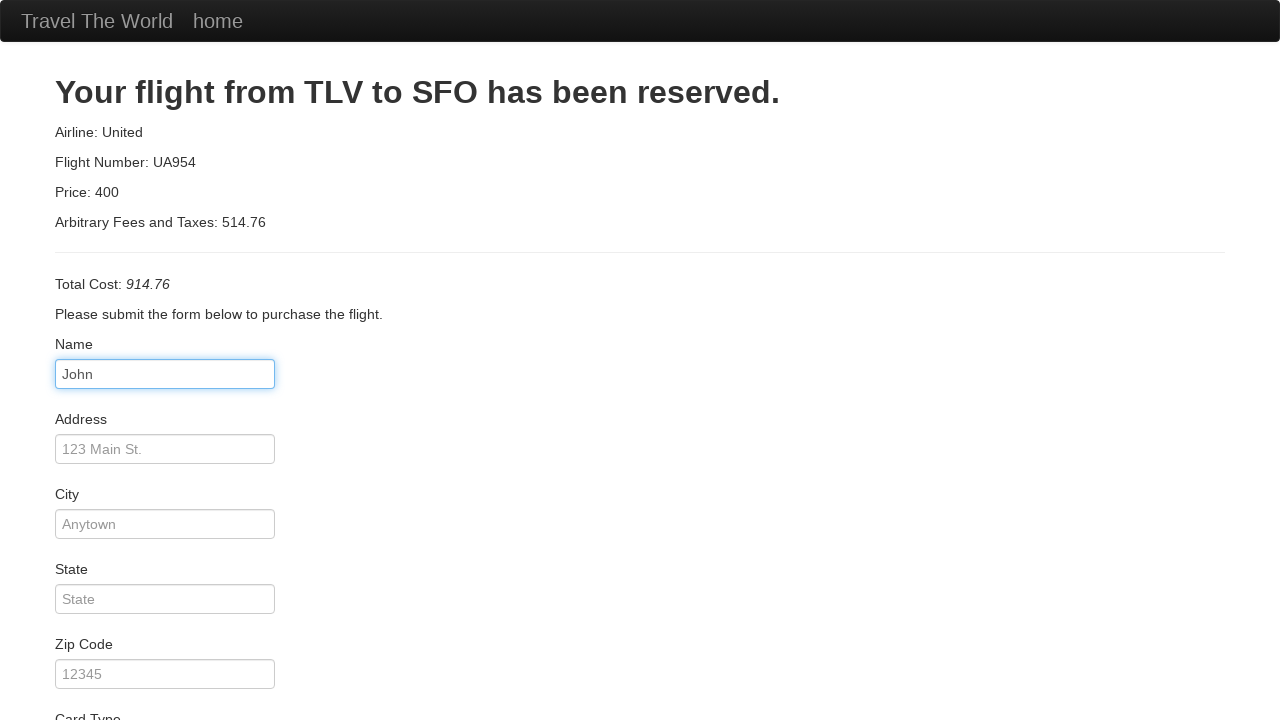

Cleared the address field on #address
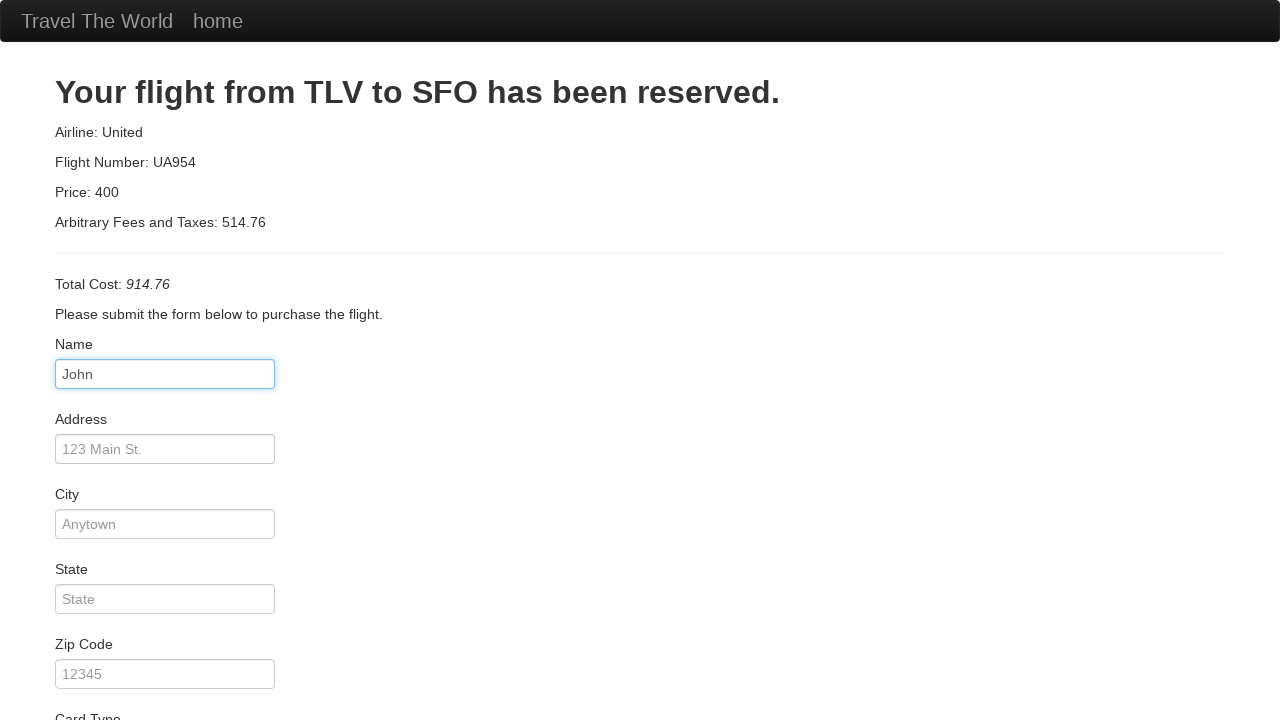

Entered '10/16, Main road' as address on #address
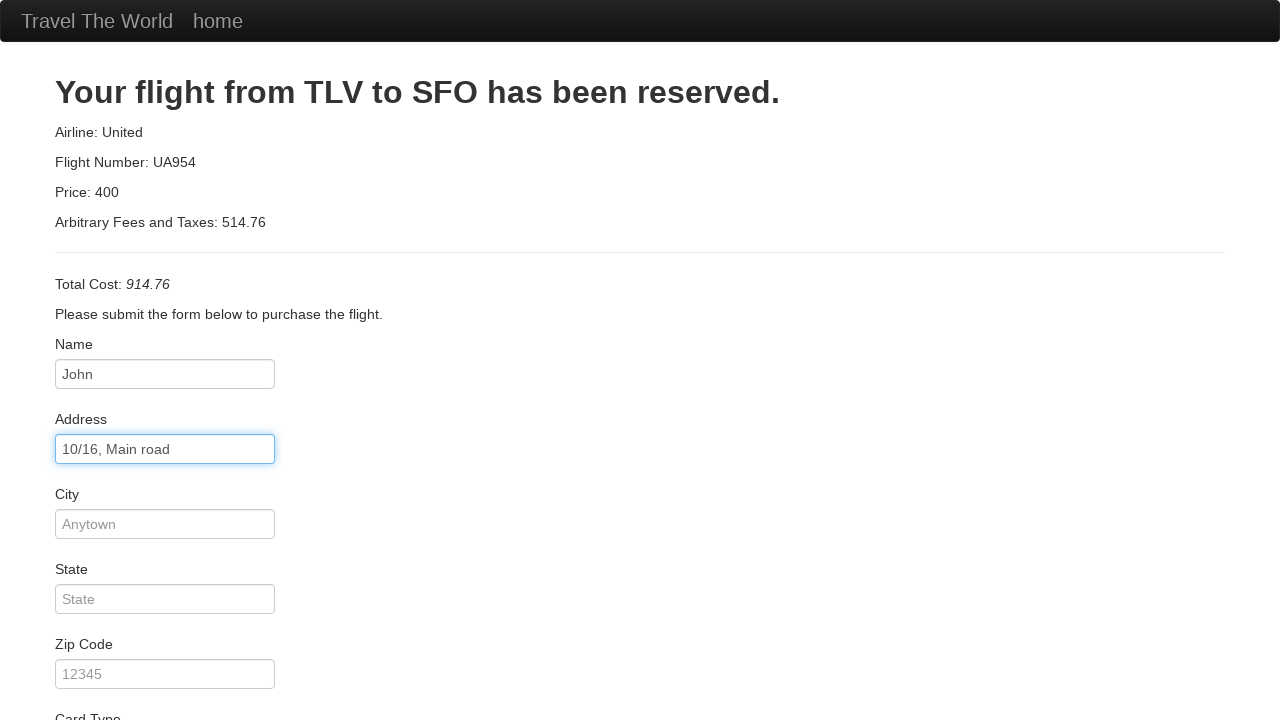

Cleared the city field on #city
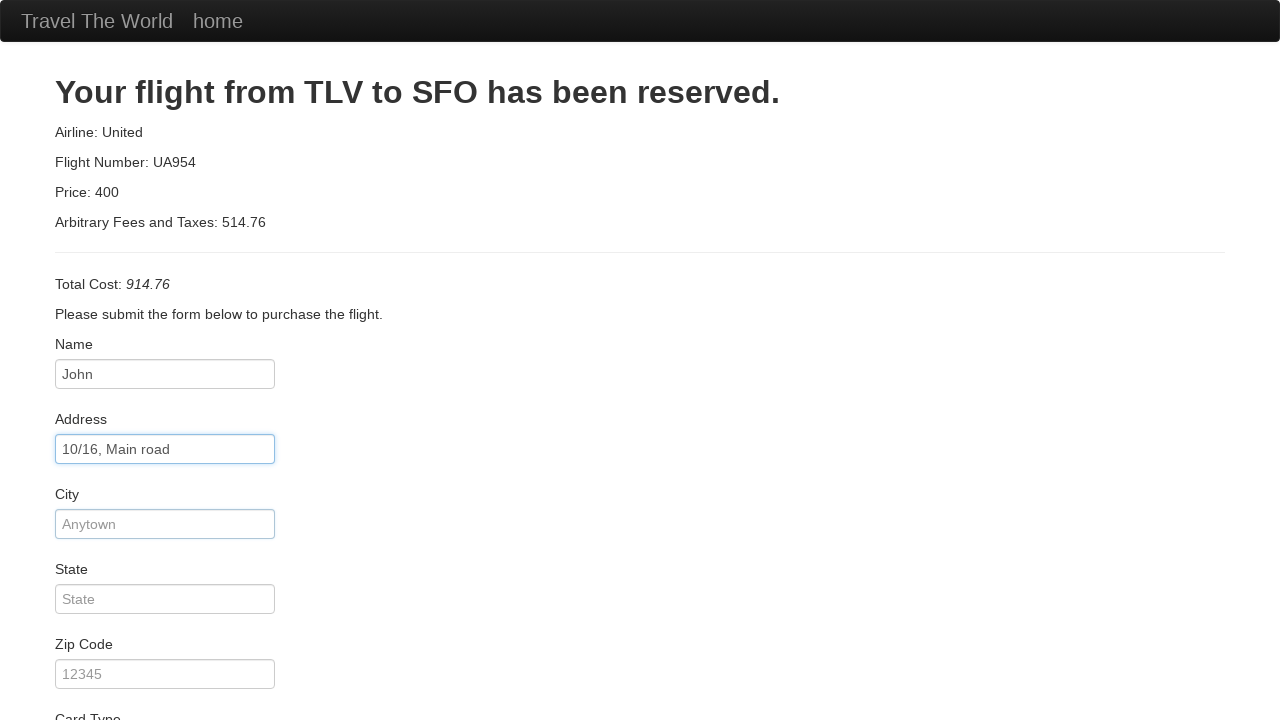

Entered 'Noida' as city on #city
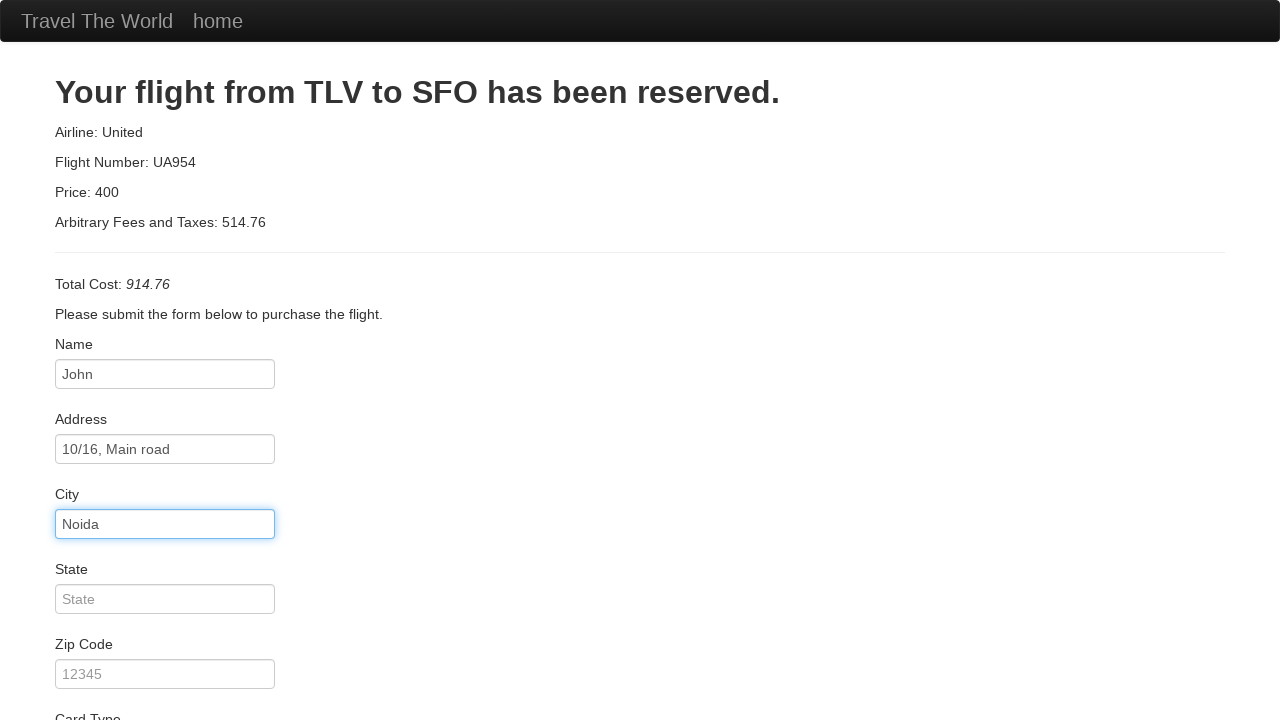

Cleared the state field on #state
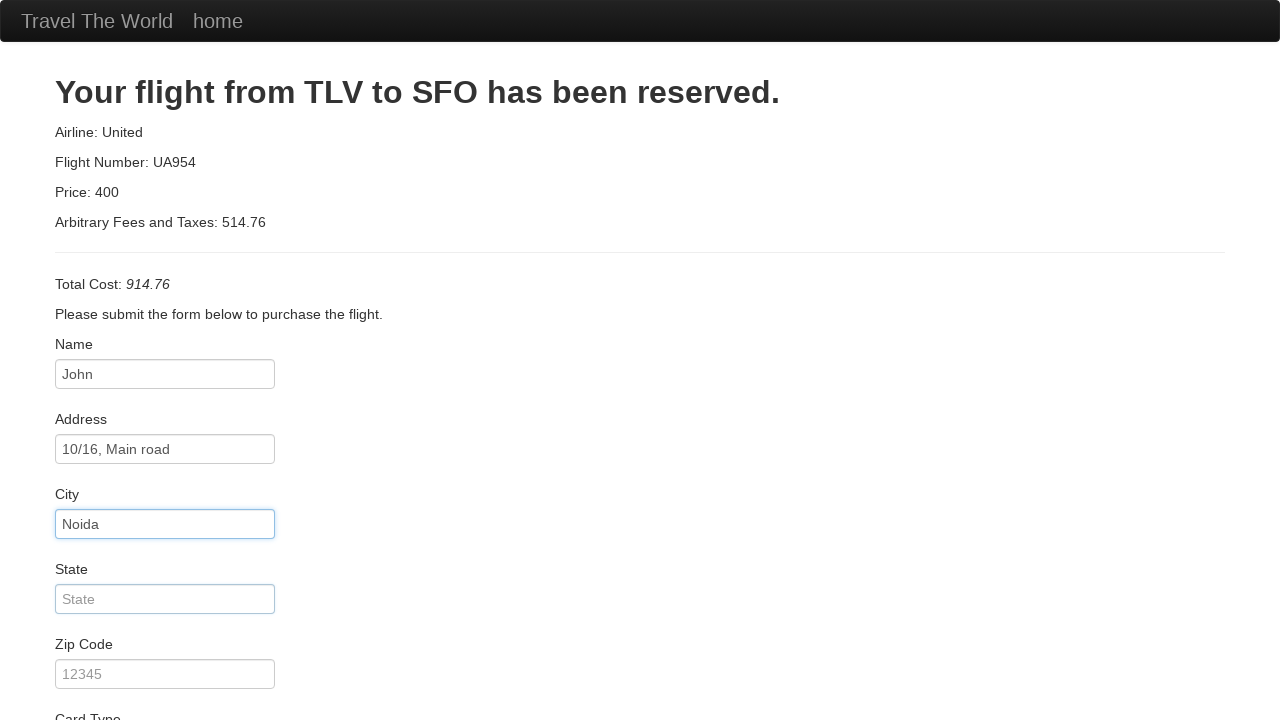

Entered 'New Delhi' as state on #state
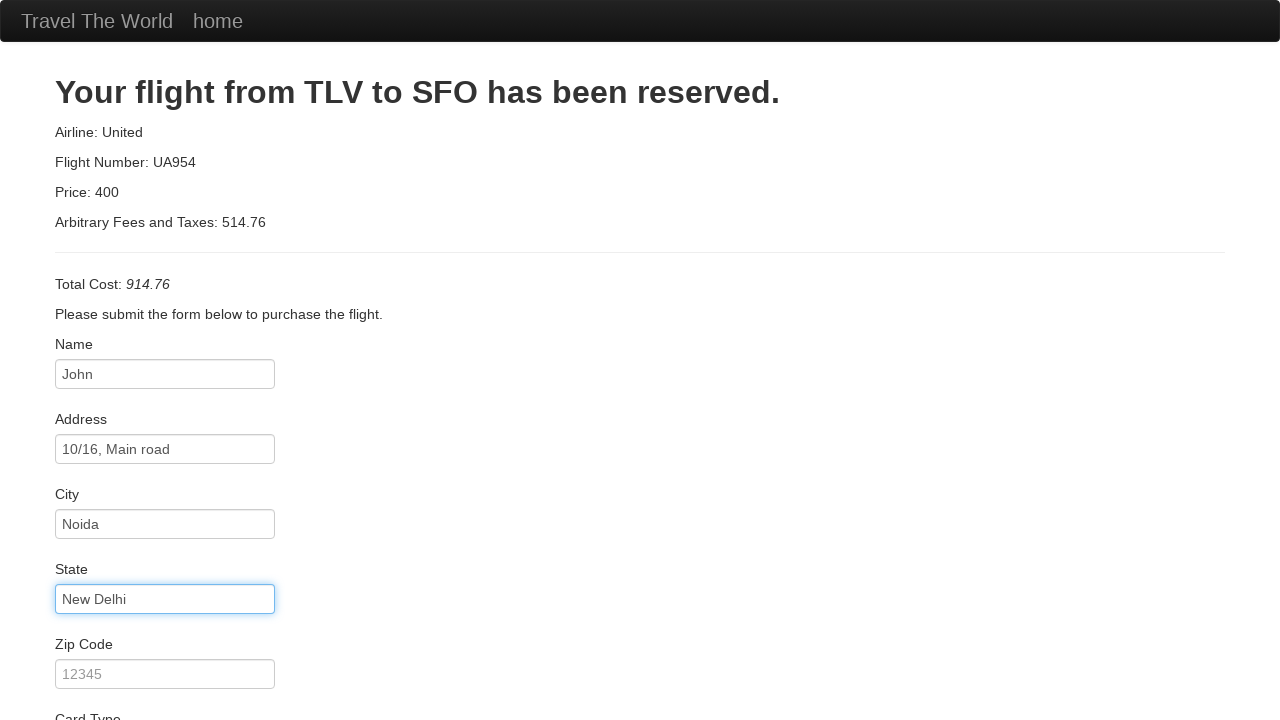

Cleared the zip code field on #zipCode
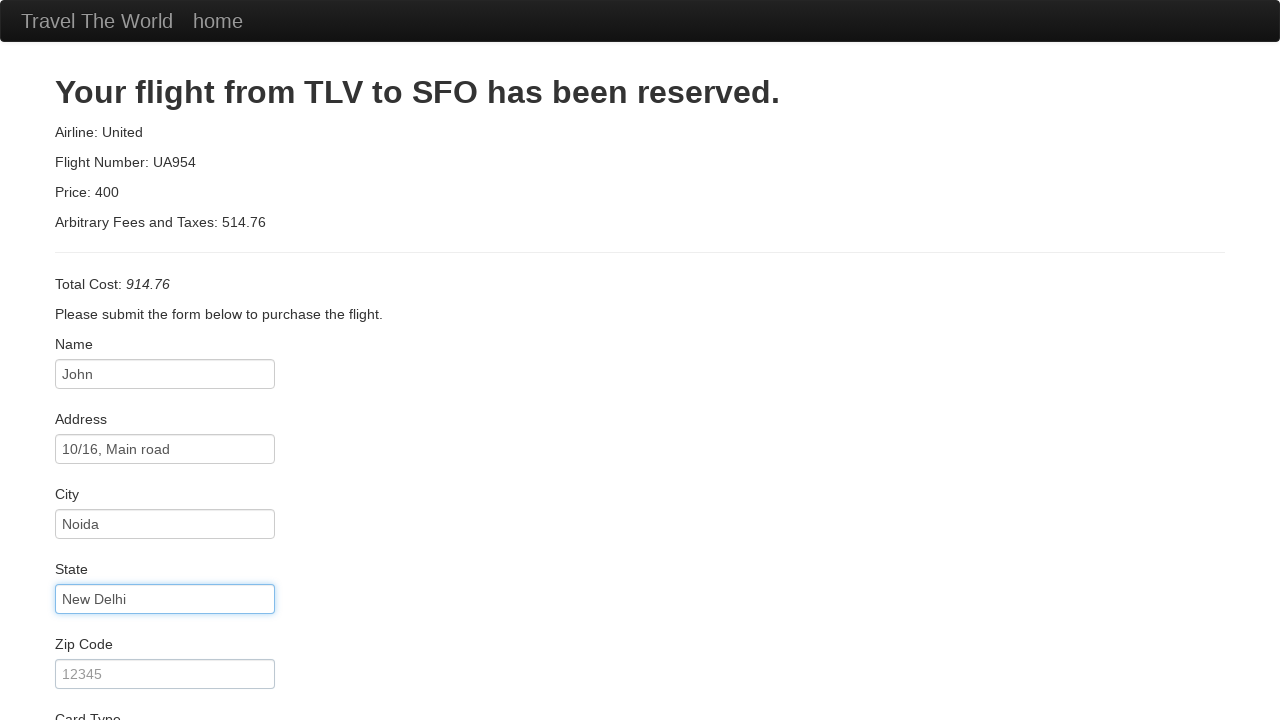

Entered '201013' as zip code on #zipCode
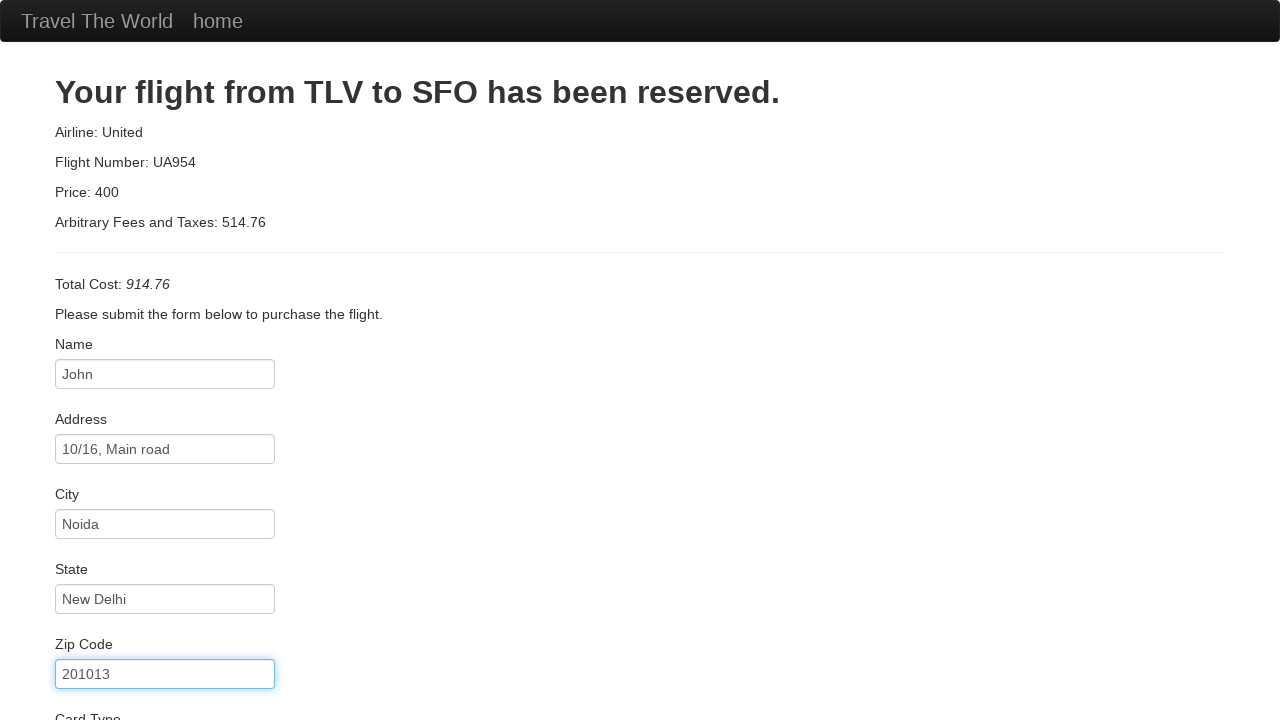

Selected 'amex' as card type on select[name='cardType']
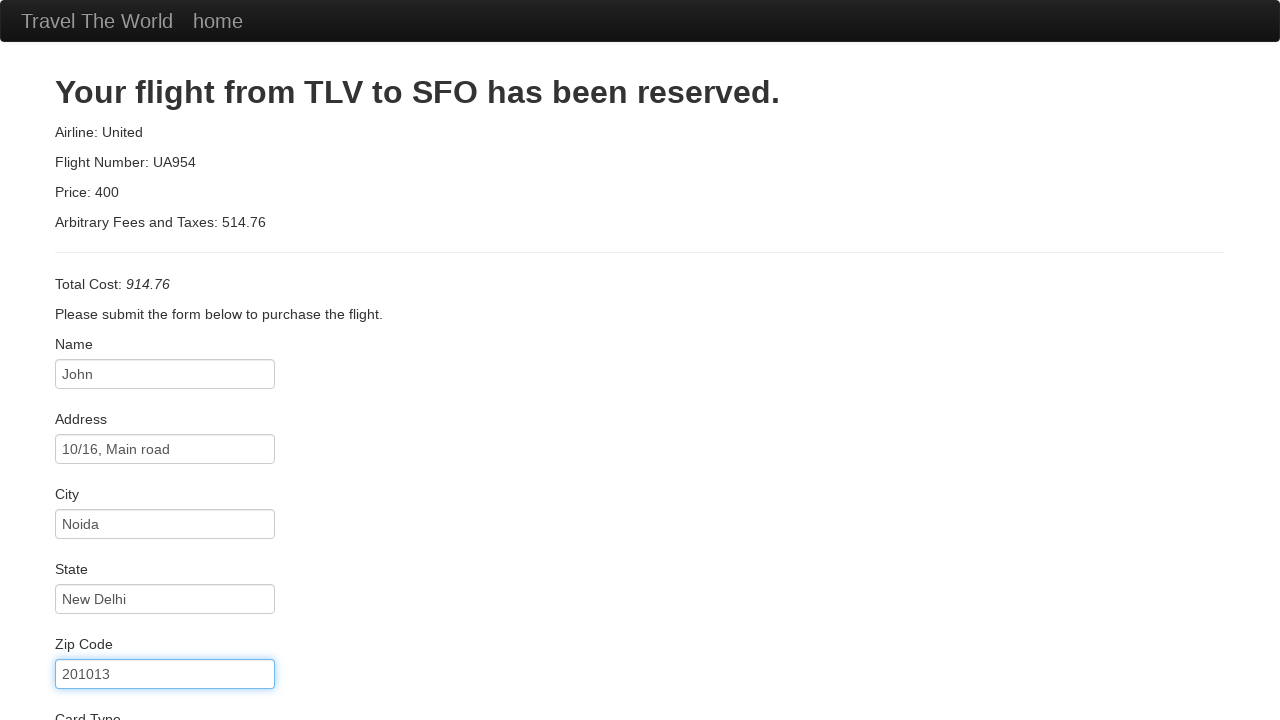

Cleared the credit card number field on #creditCardNumber
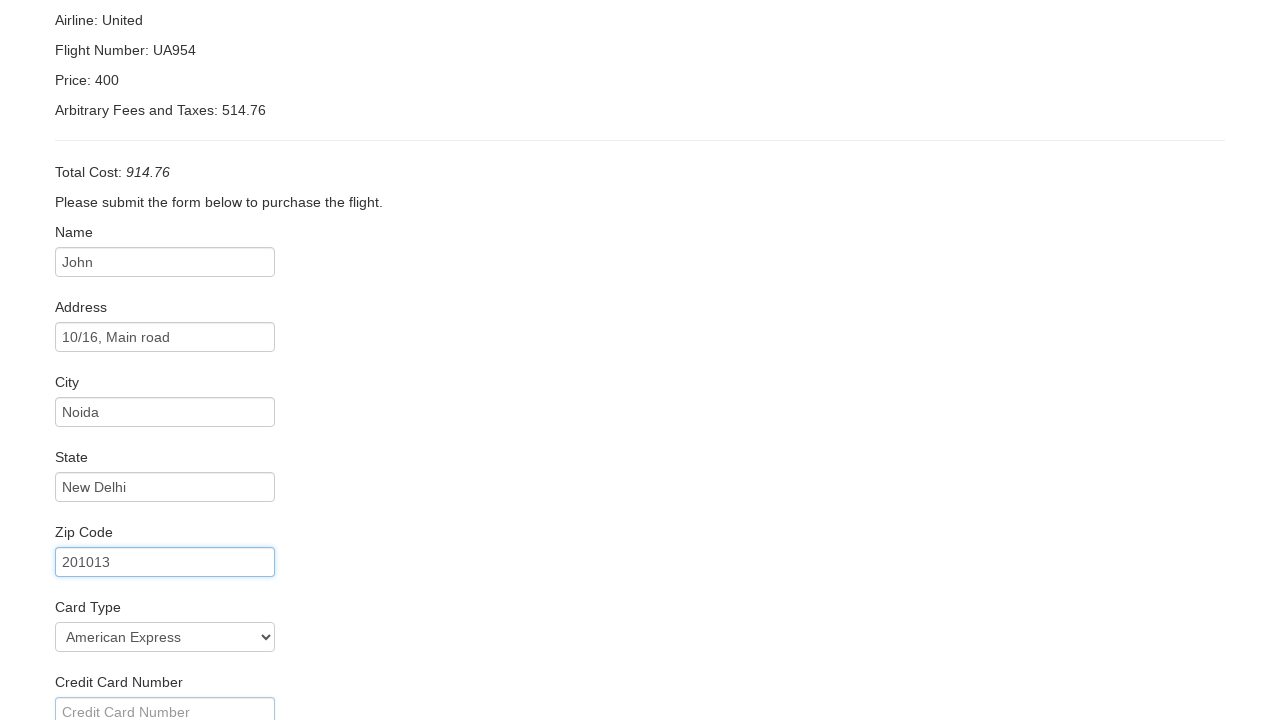

Entered credit card number '9876543210012' on #creditCardNumber
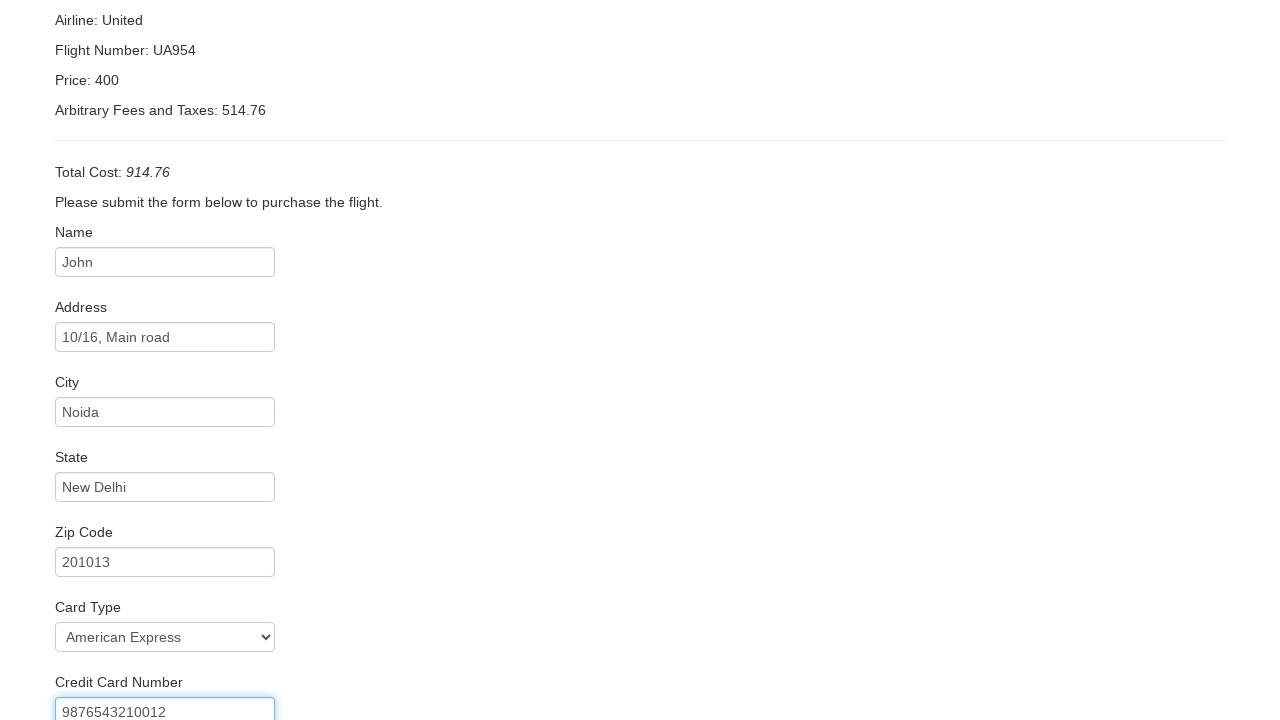

Cleared the credit card month field on input[name='creditCardMonth']
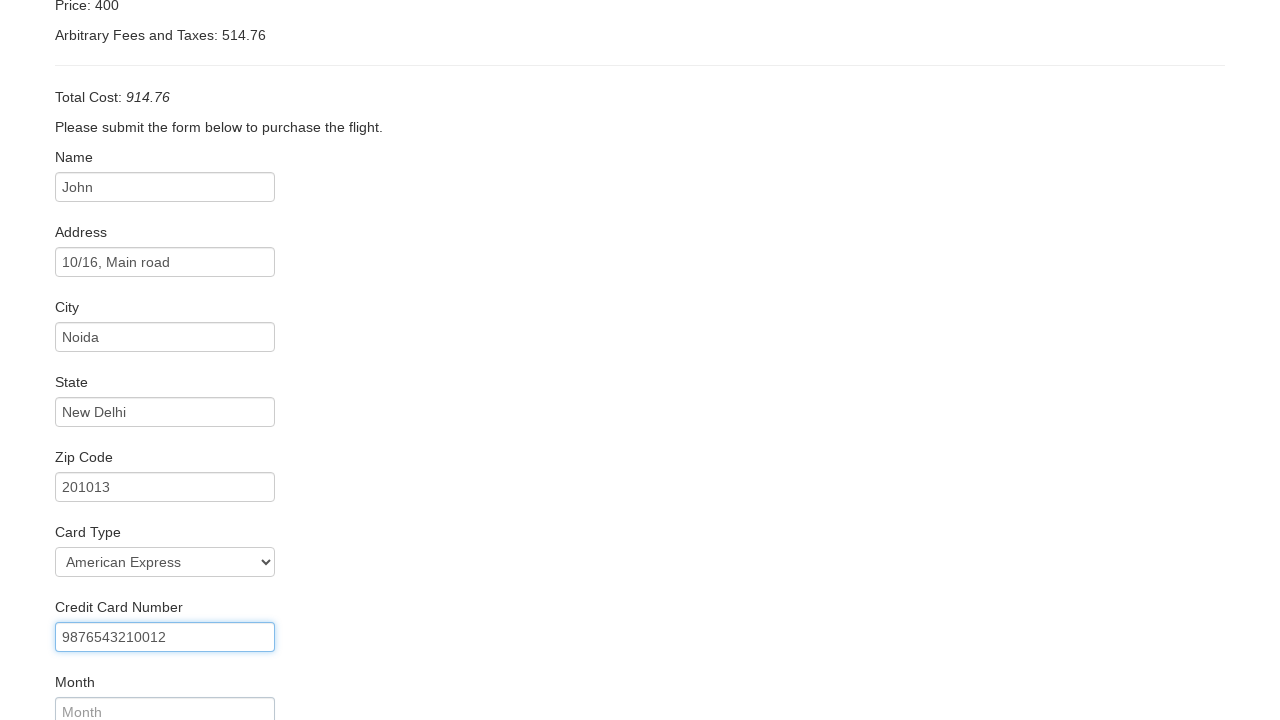

Entered '5' as credit card expiration month on input[name='creditCardMonth']
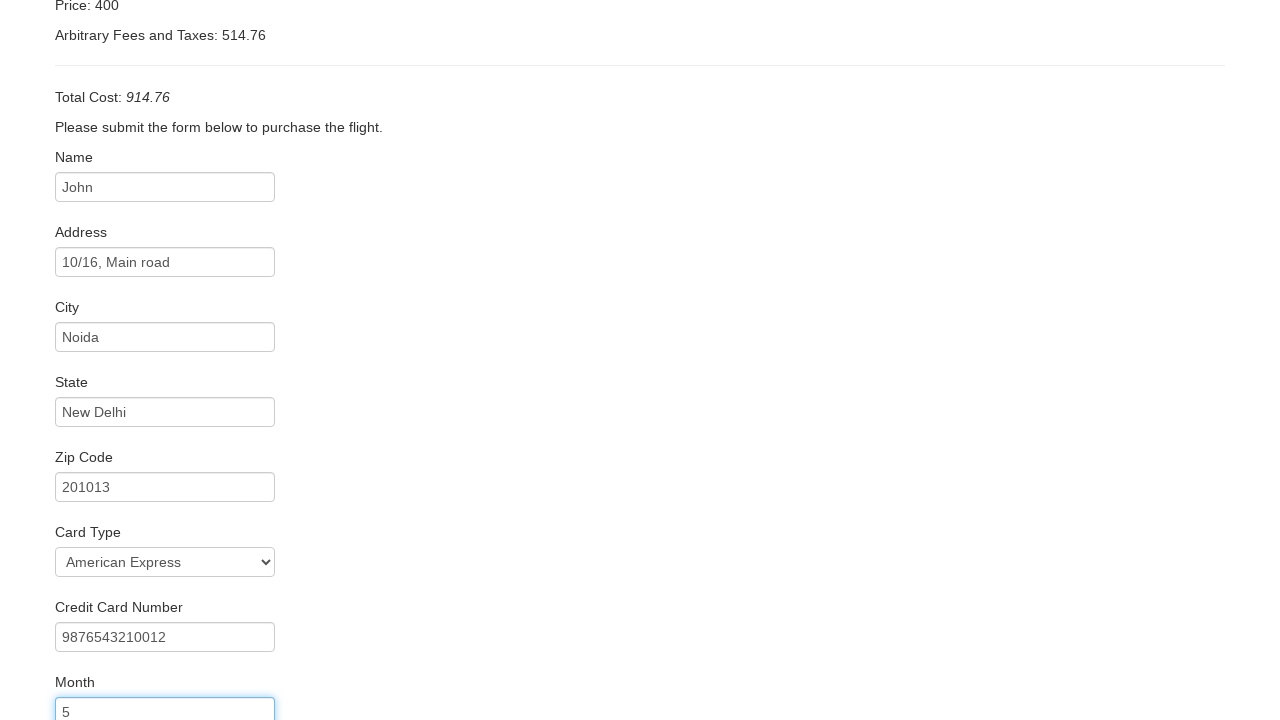

Cleared the credit card year field on input[name='creditCardYear']
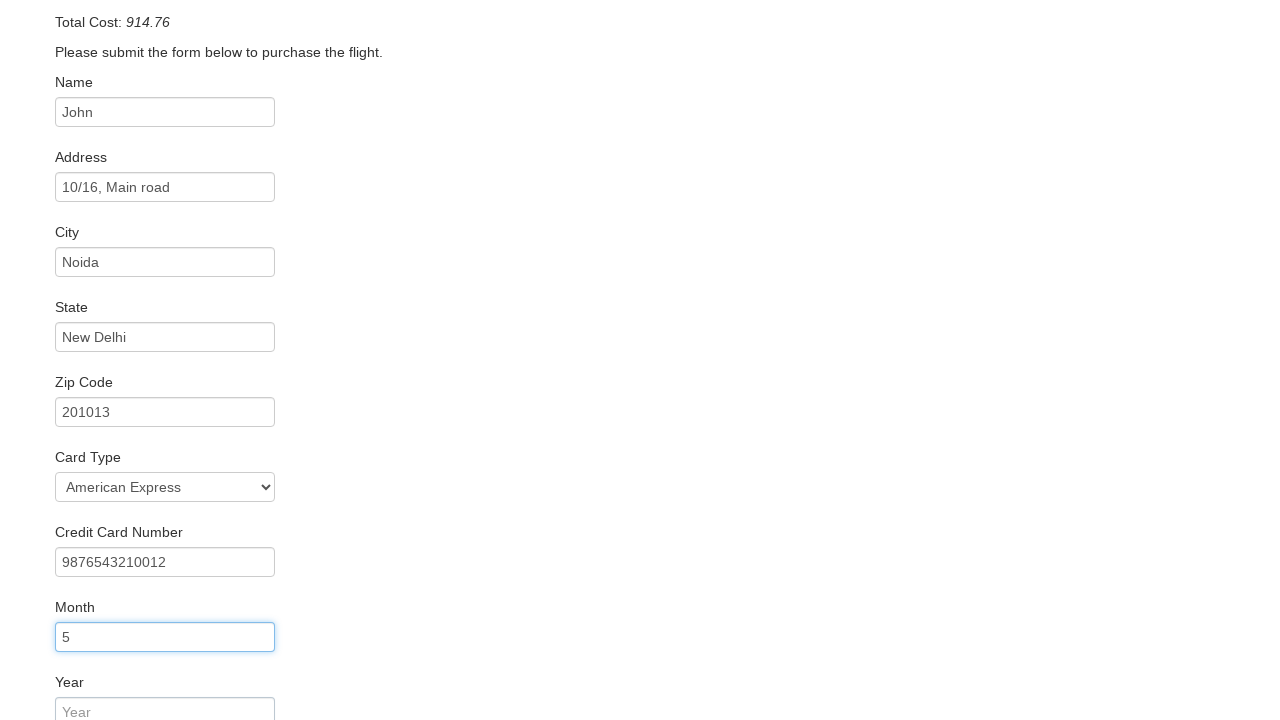

Entered '2023' as credit card expiration year on input[name='creditCardYear']
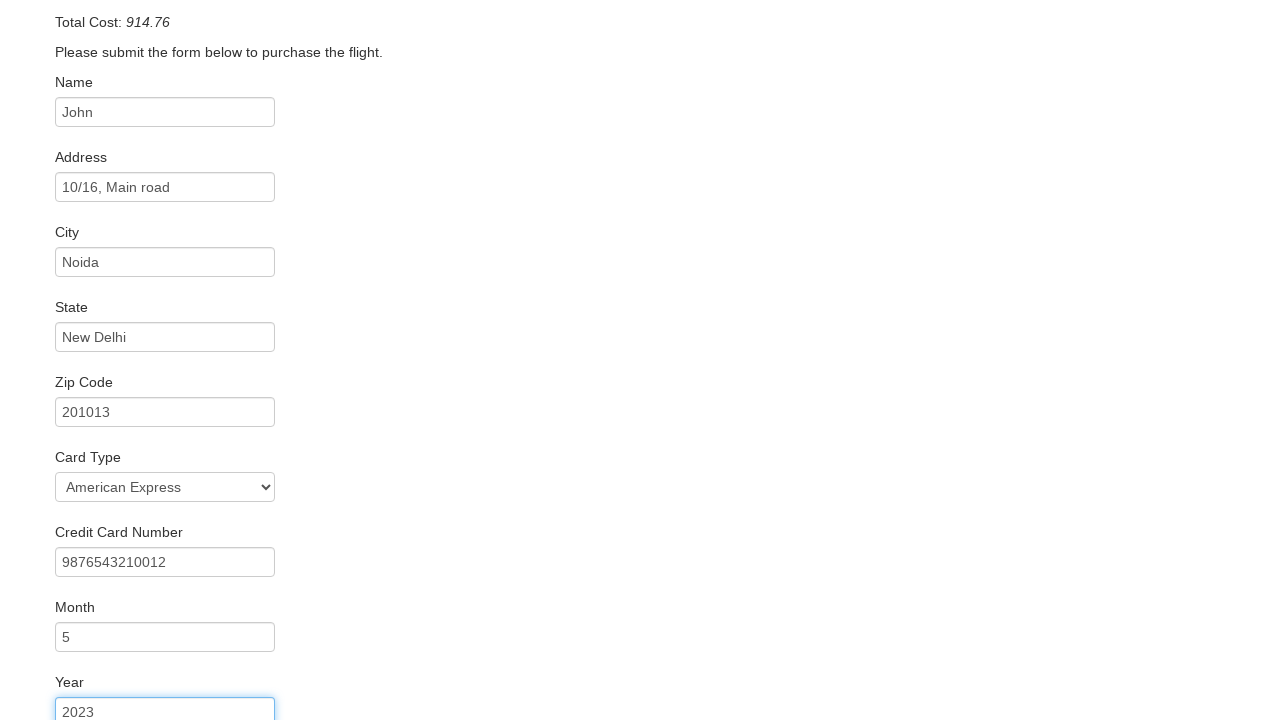

Cleared the name on card field on input[name='nameOnCard']
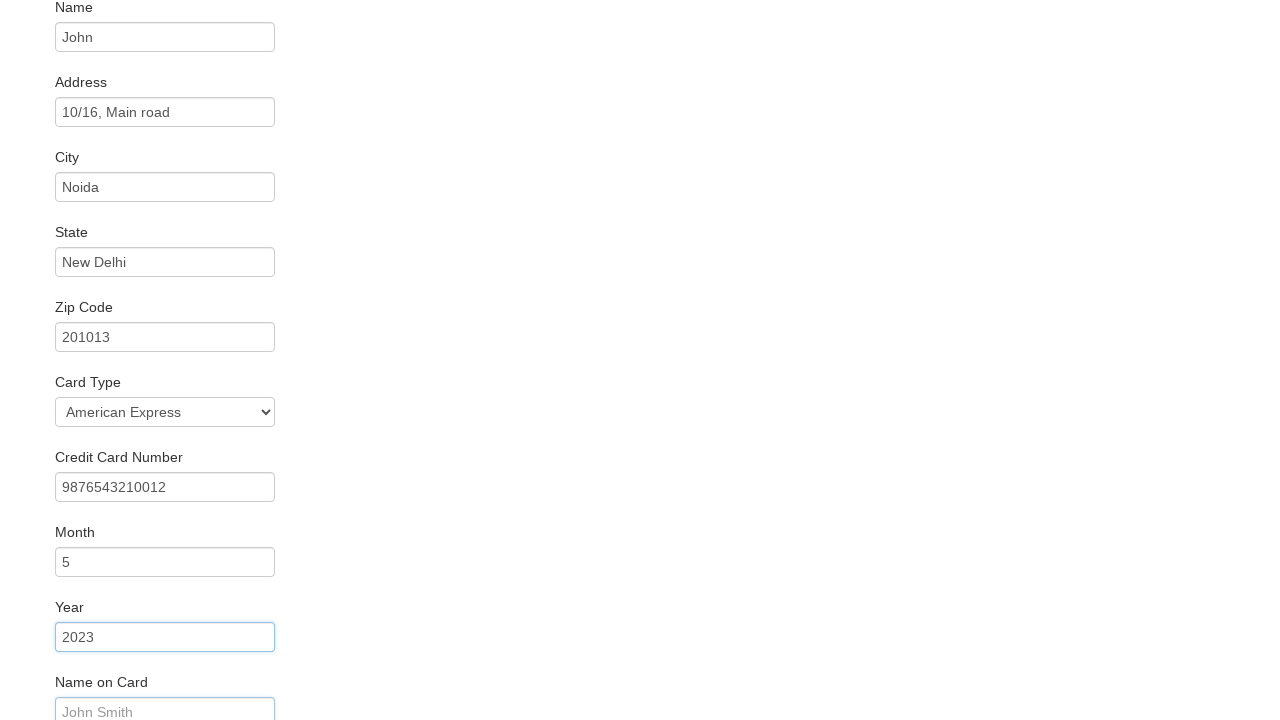

Entered 'John Thomas' as name on card on input[name='nameOnCard']
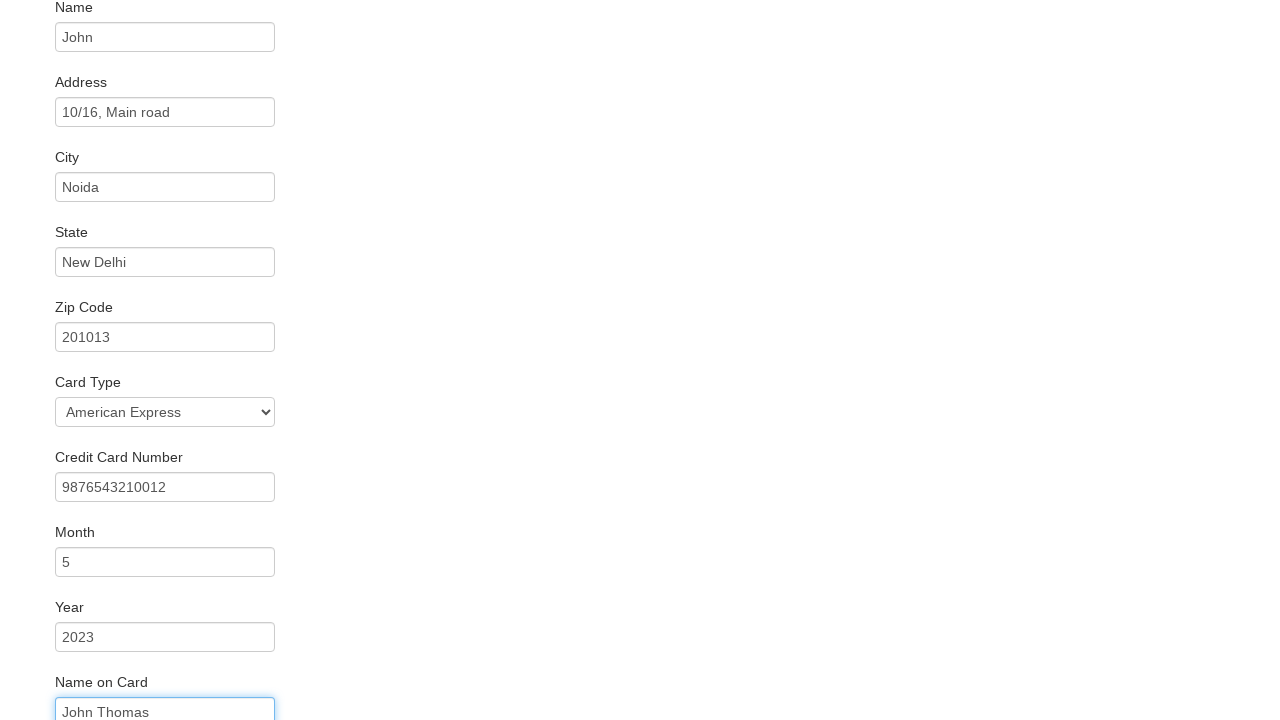

Clicked 'Purchase Flight' button to complete the booking at (118, 685) on xpath=/html/body/div[2]/form/div[11]/div/input
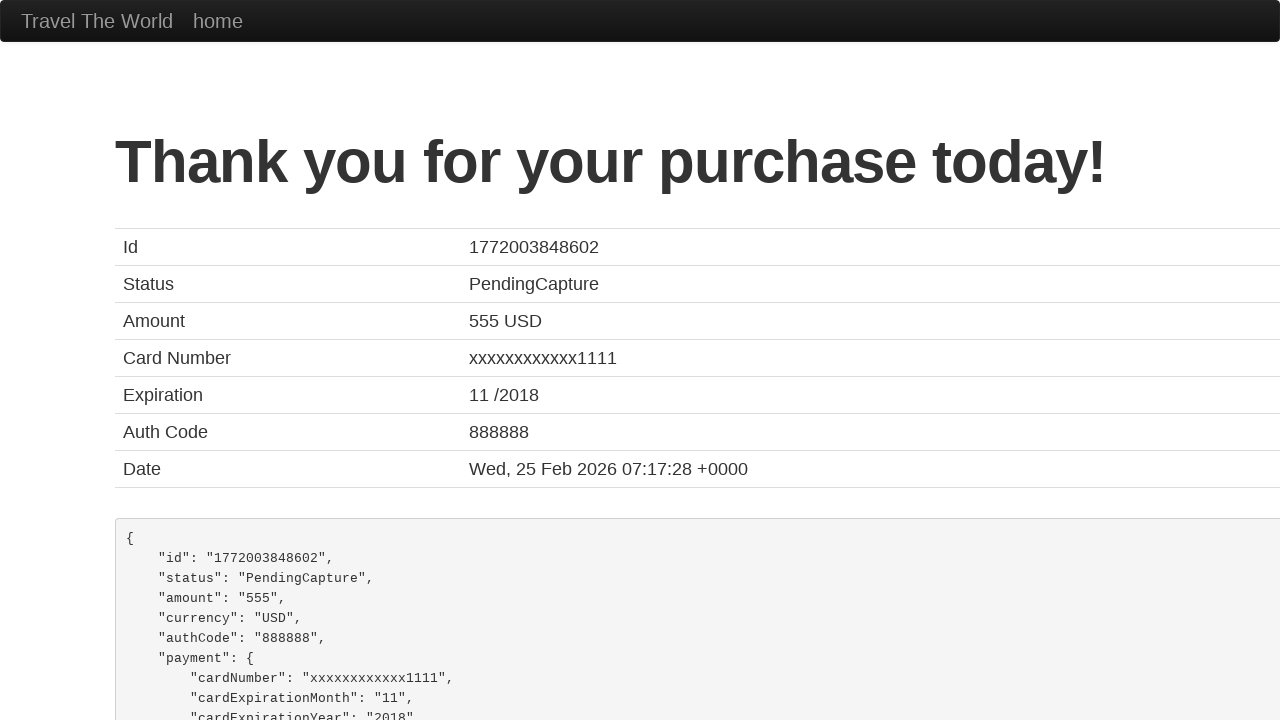

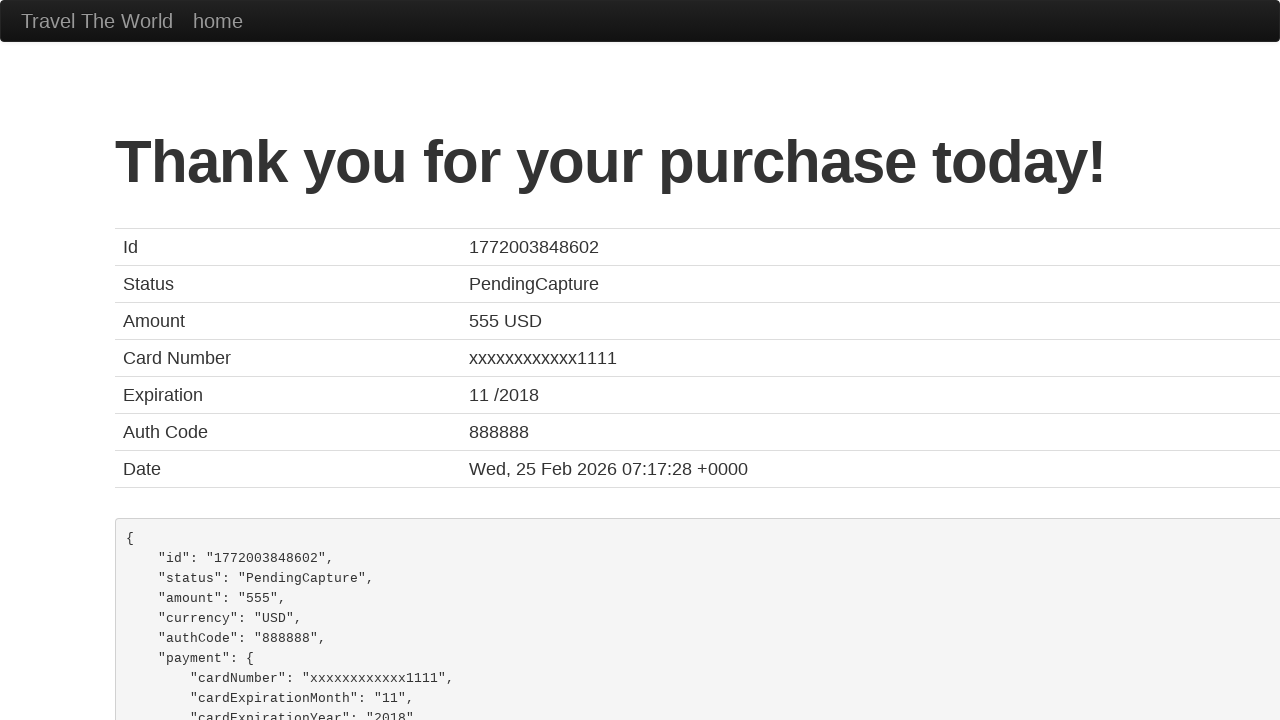